Tests JavaScript alert functionality by entering text in a form field, triggering an alert, and verifying the alert contains the entered text

Starting URL: https://rahulshettyacademy.com/AutomationPractice/

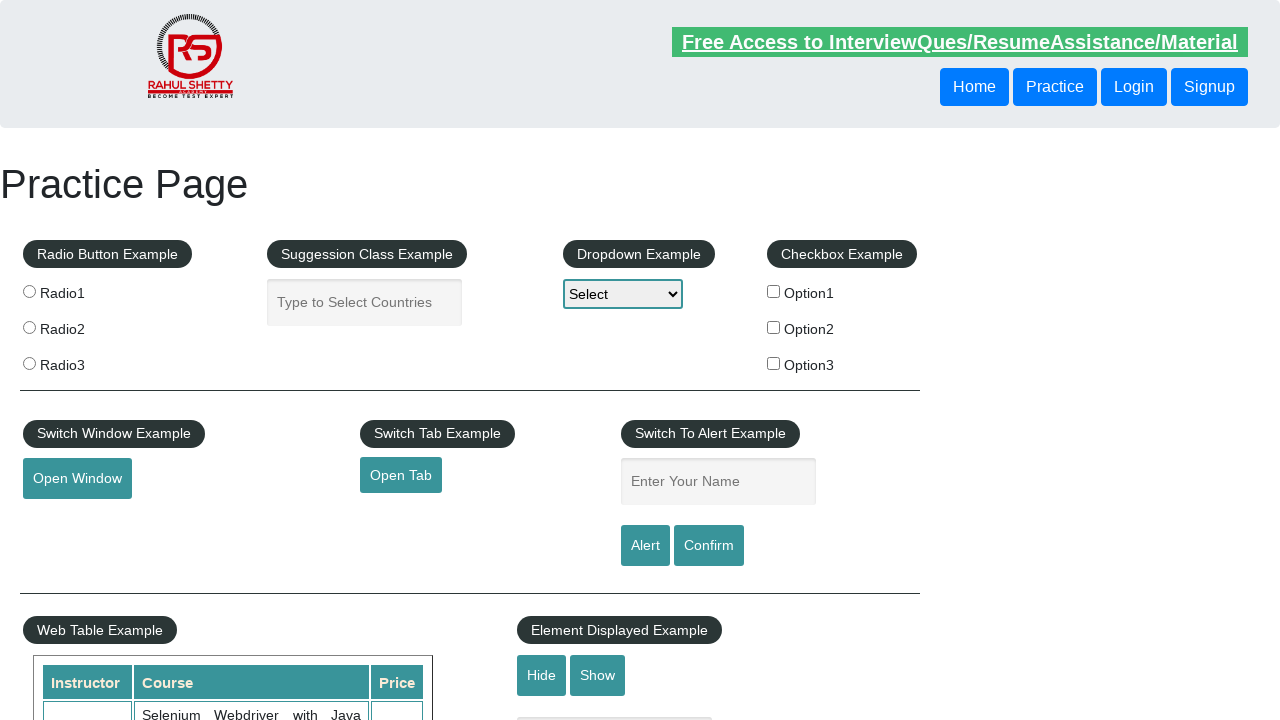

Filled alert input field with 'Tony' on input[name='enter-name']
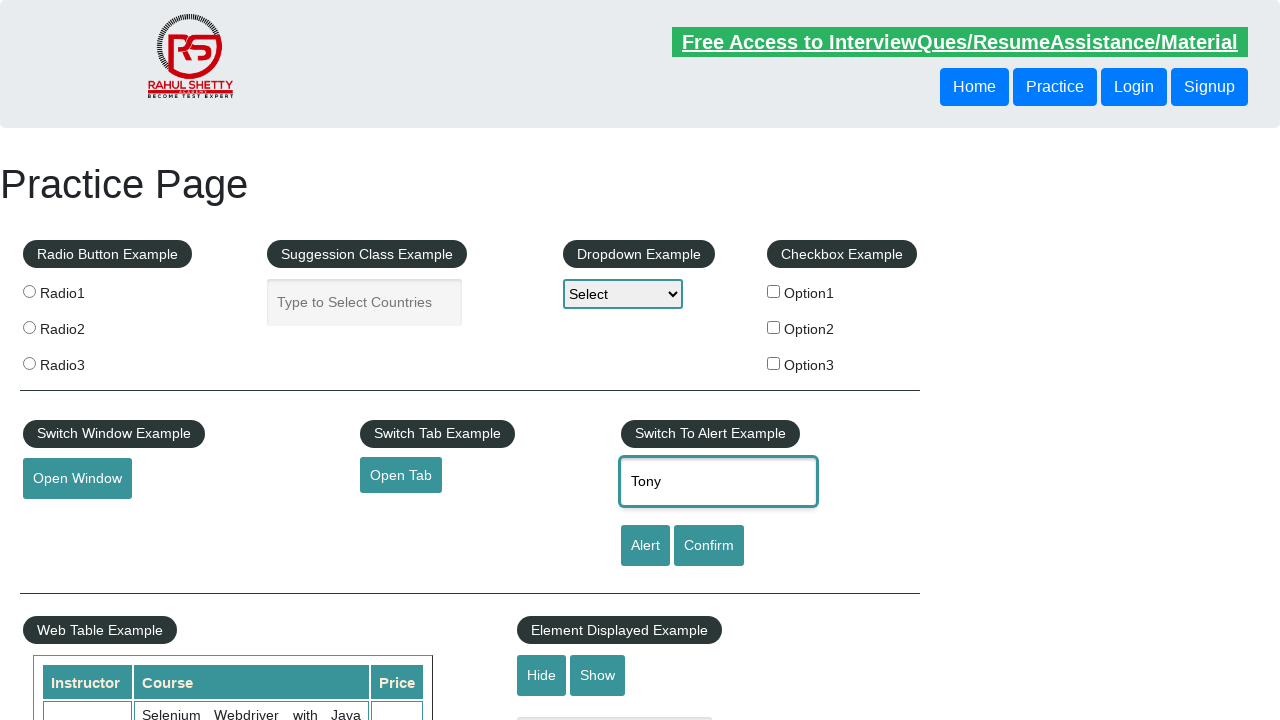

Clicked alert button to trigger JavaScript alert at (645, 546) on #alertbtn
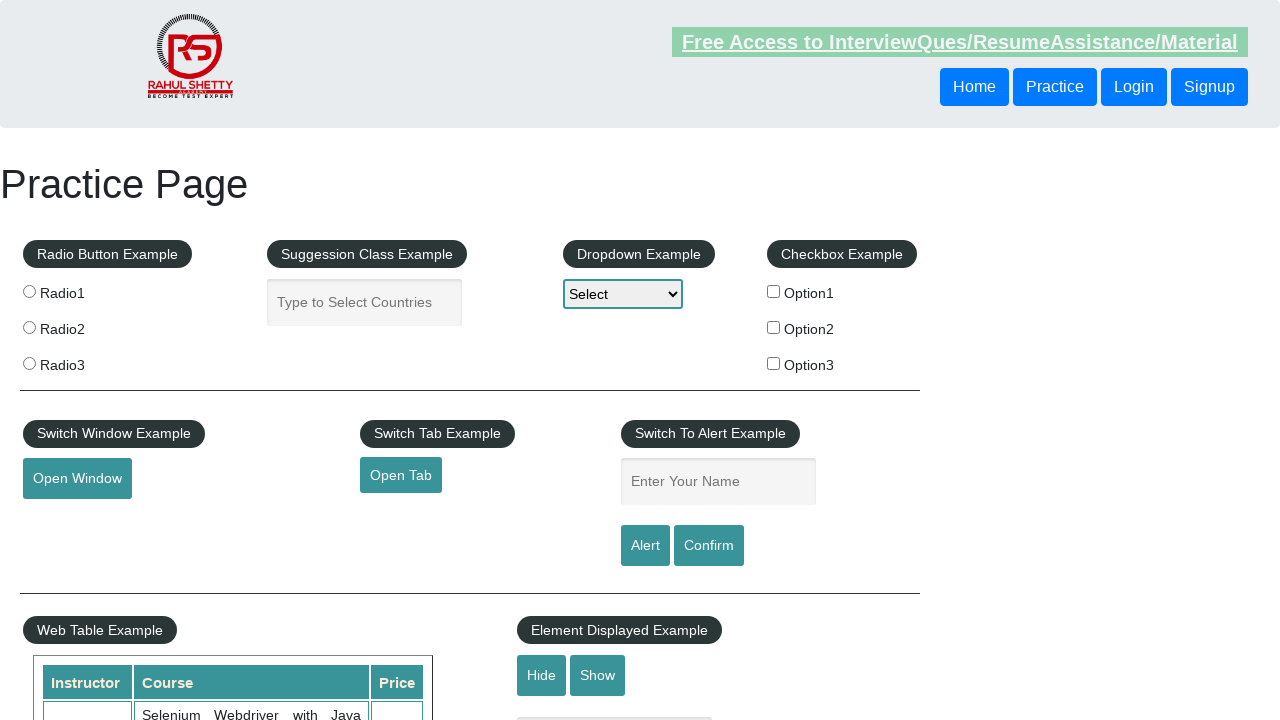

Set up dialog handler to accept JavaScript alert
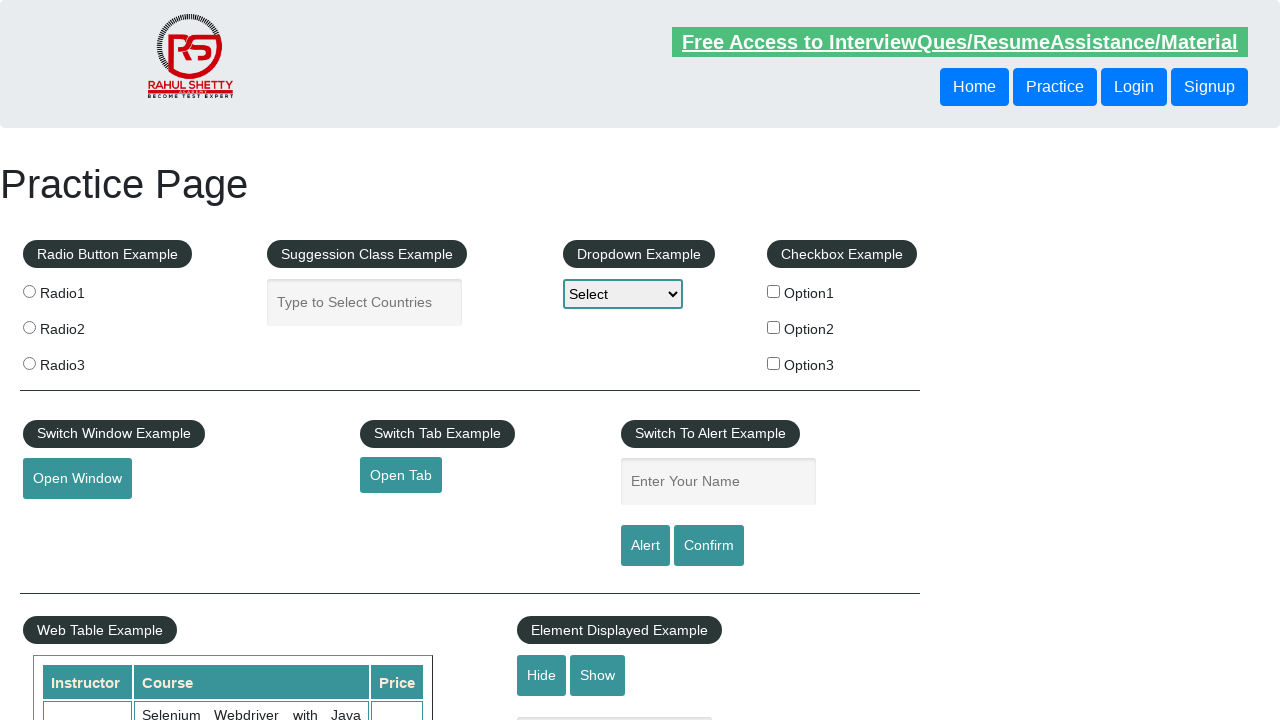

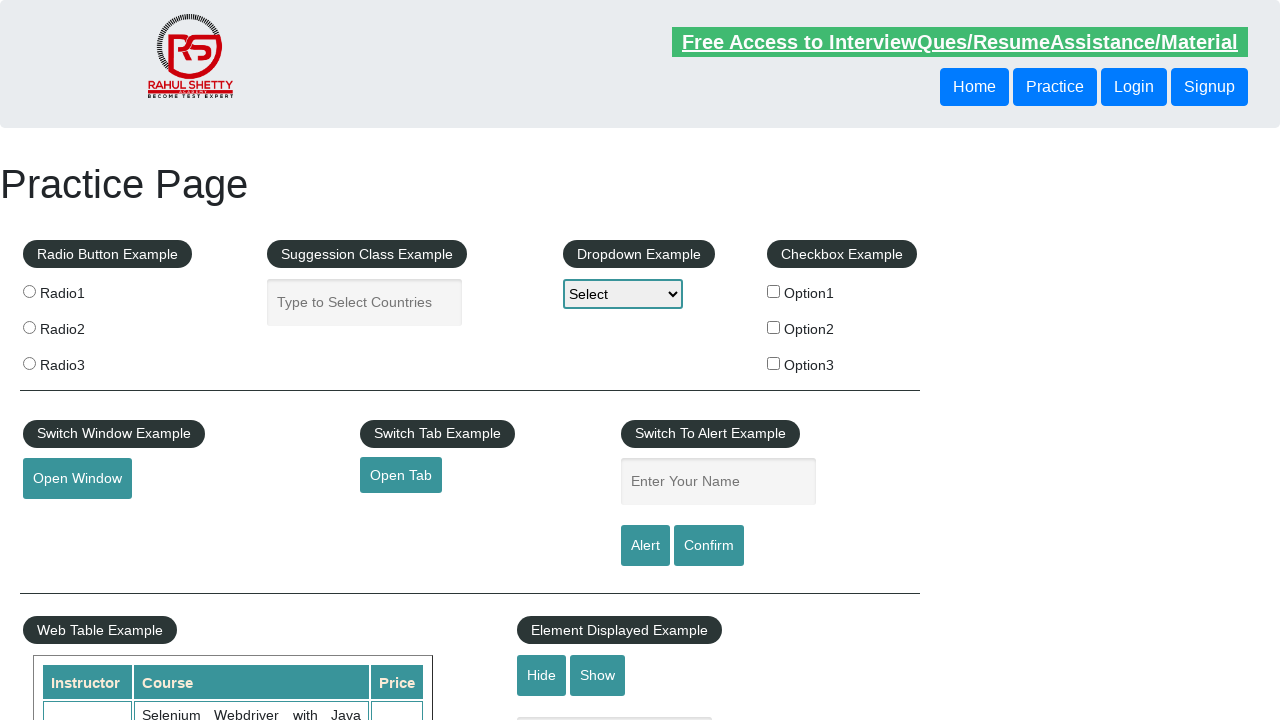